Navigates to MakeMyTrip website with simulated 3G network conditions and waits for the page to load

Starting URL: https://www.makemytrip.com/

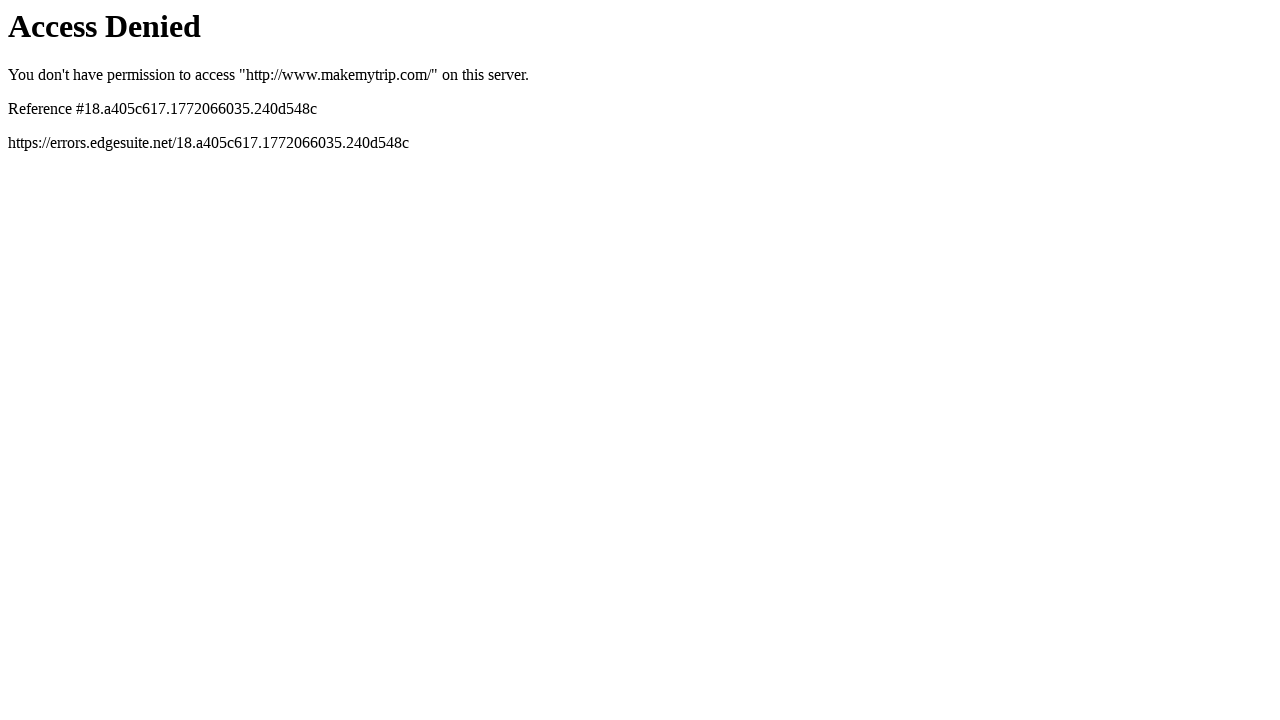

Navigated to MakeMyTrip website
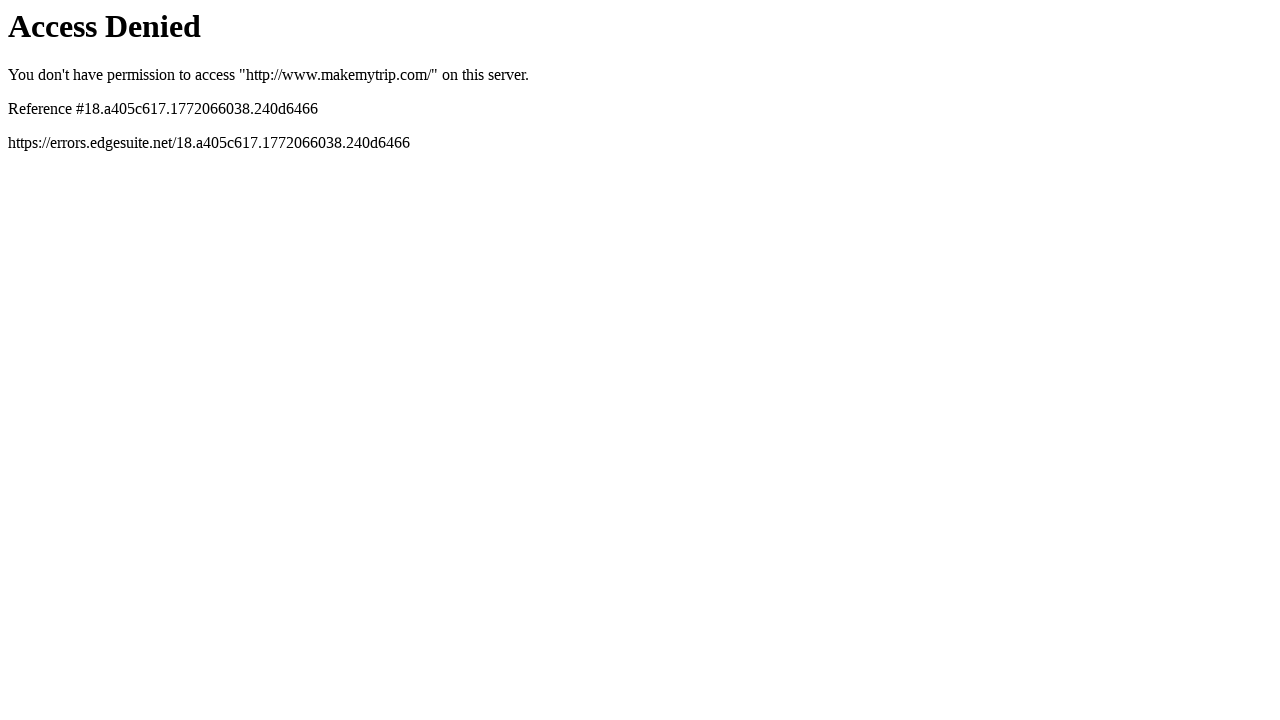

Waited 10 seconds for page to fully load with 3G network conditions
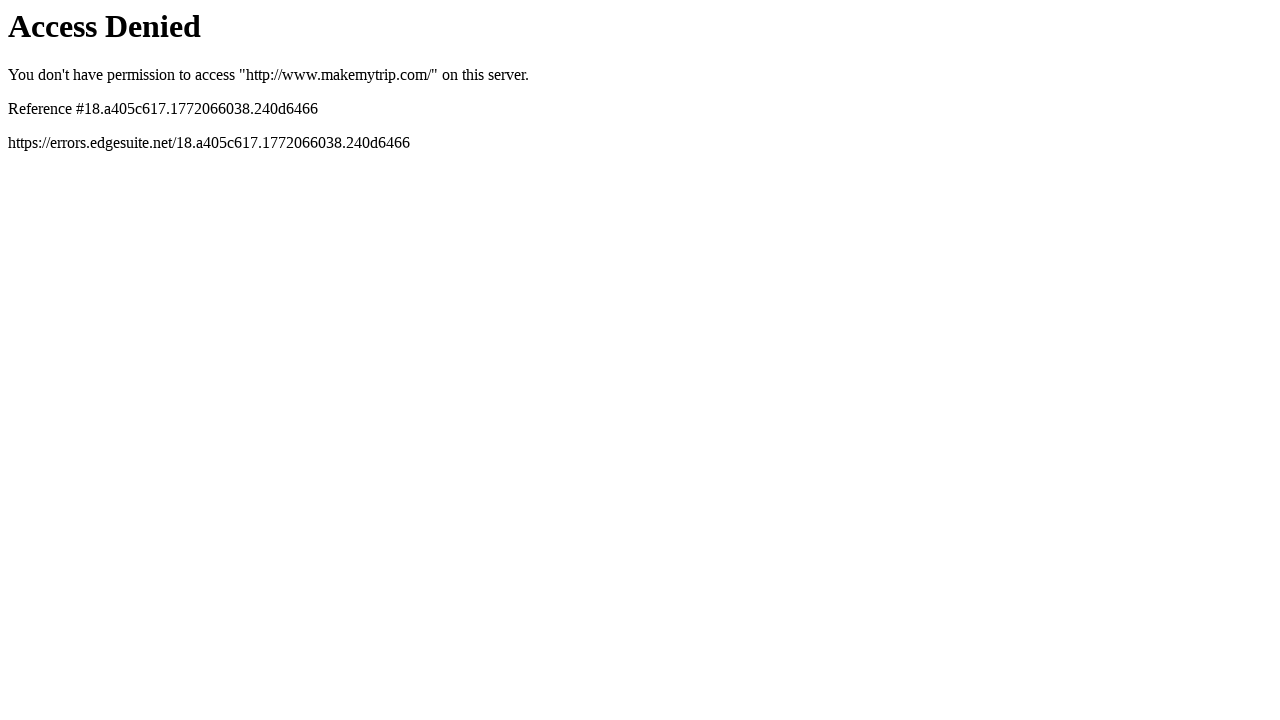

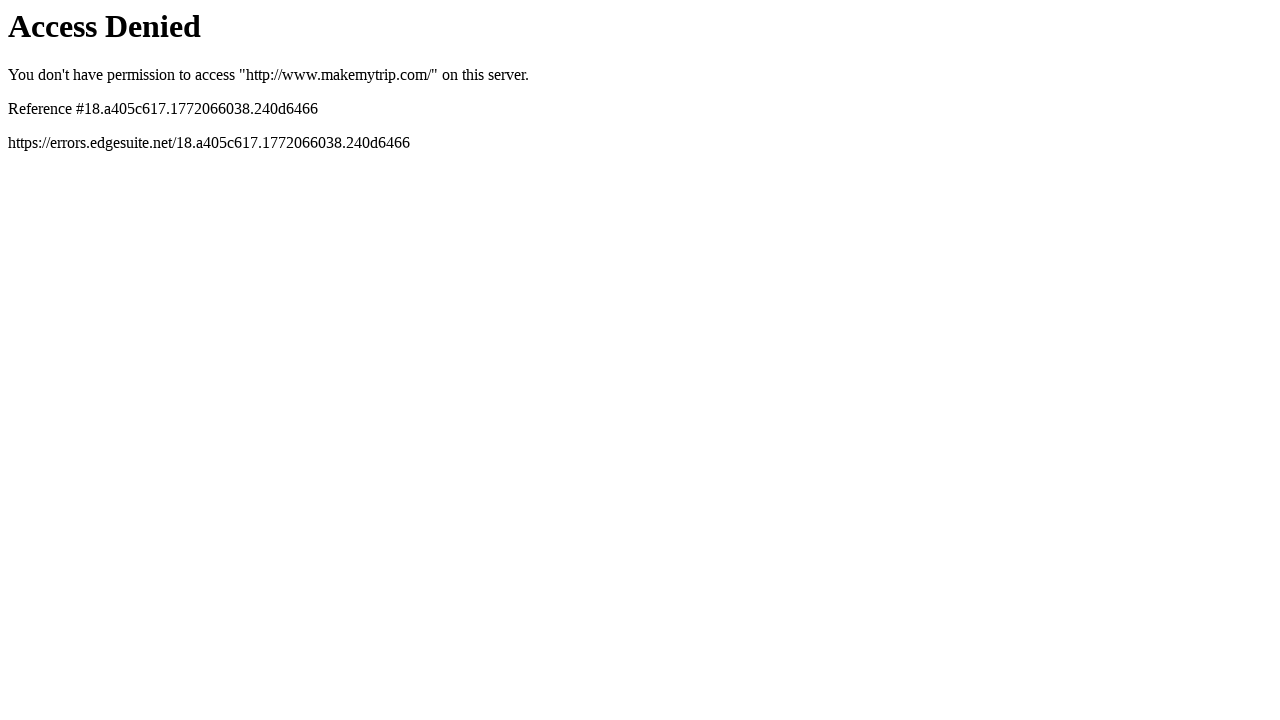